Tests confirmation alert handling by clicking a button, dismissing the confirmation dialog, and verifying the result

Starting URL: https://demoqa.com/alerts

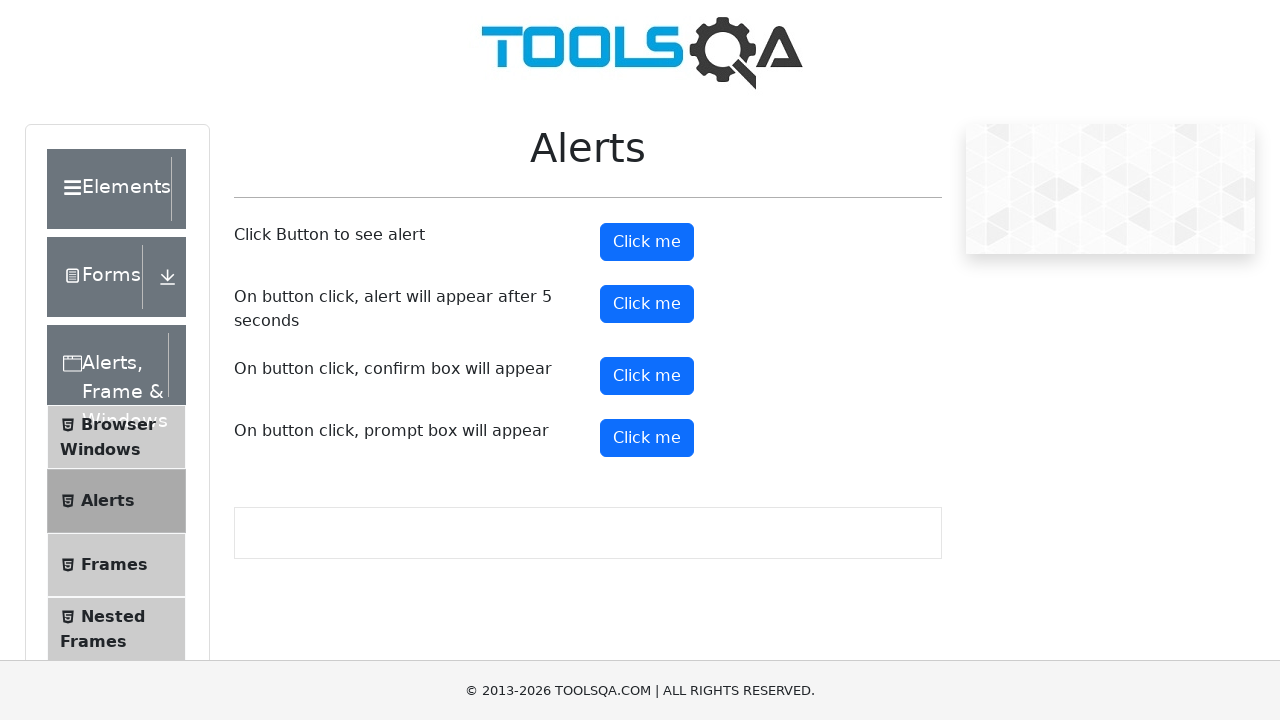

Set up dialog handler to dismiss confirmation alerts
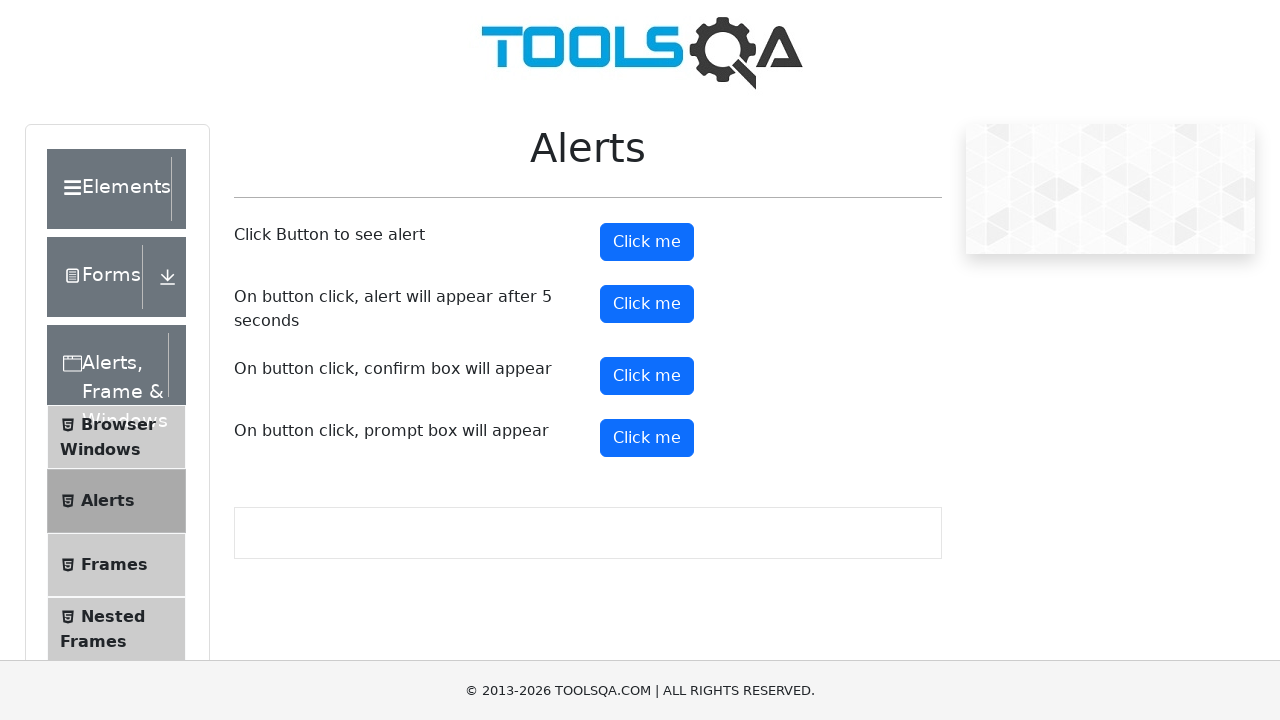

Clicked the confirmation button to trigger alert at (647, 376) on button#confirmButton
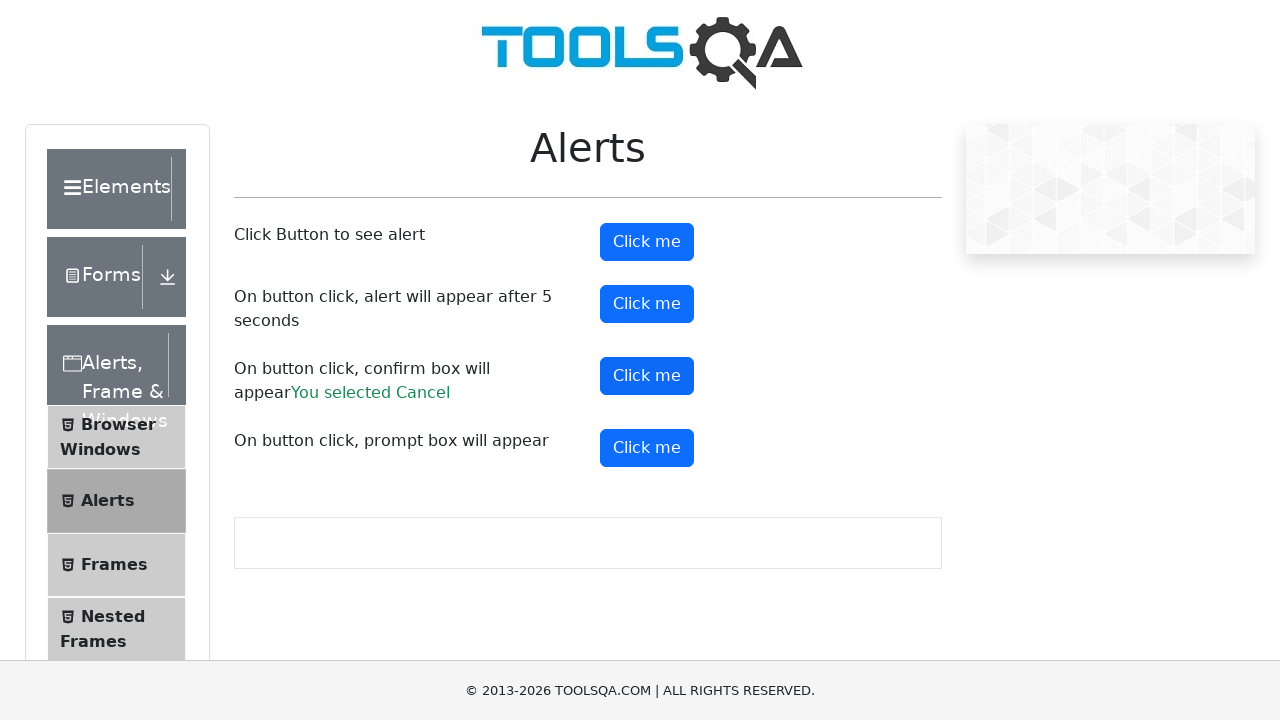

Confirmation result message appeared after dismissing alert
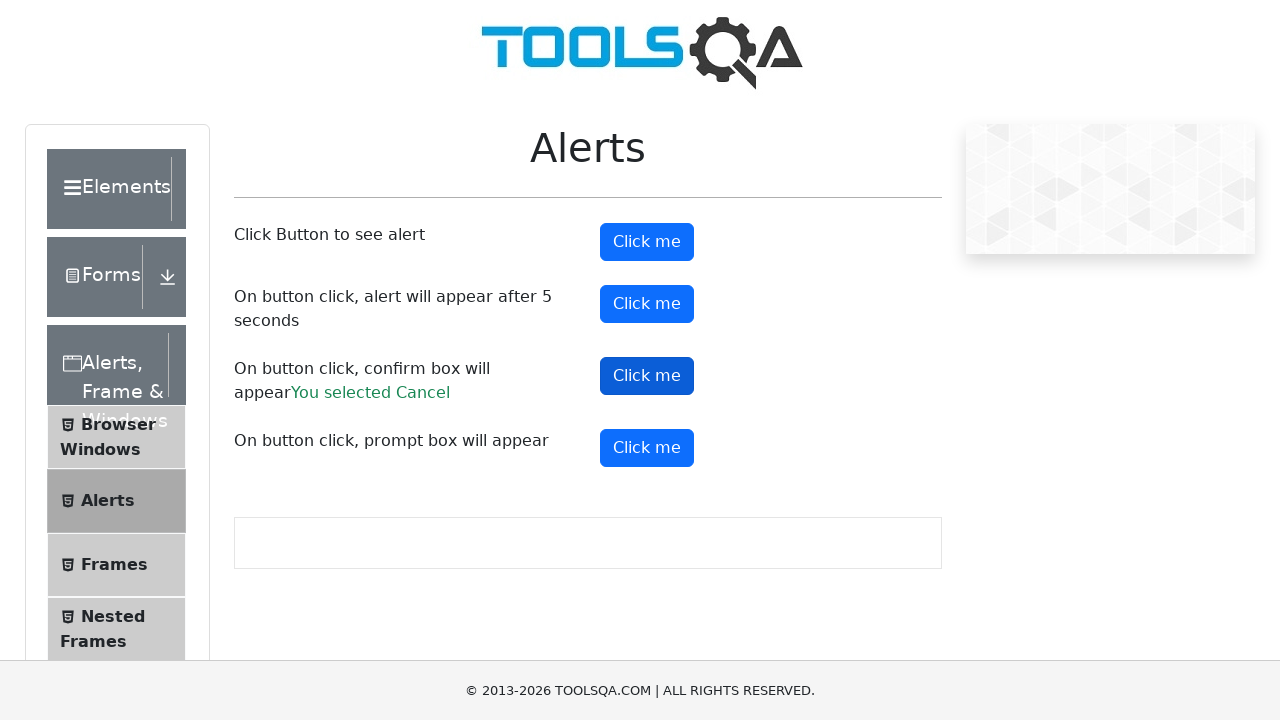

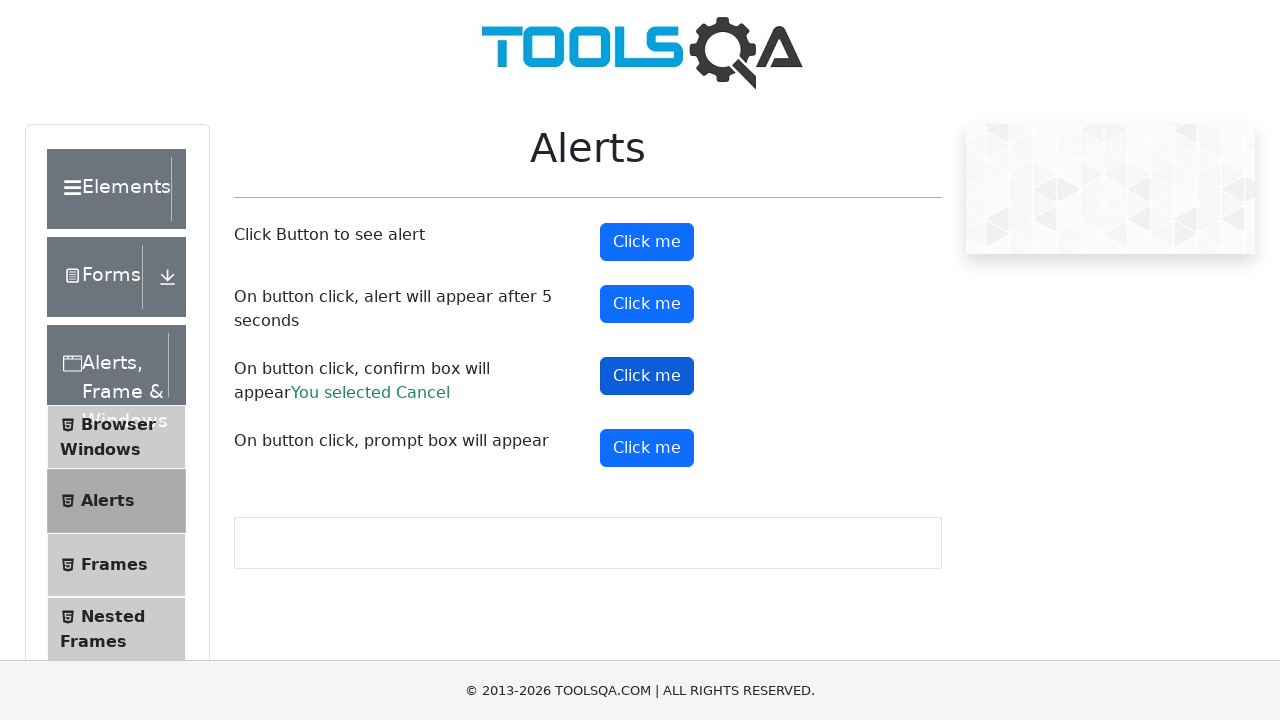